Tests multiple window handling by clicking a link that opens a new window, tracking window handles, and switching between windows to verify their titles

Starting URL: http://the-internet.herokuapp.com/windows

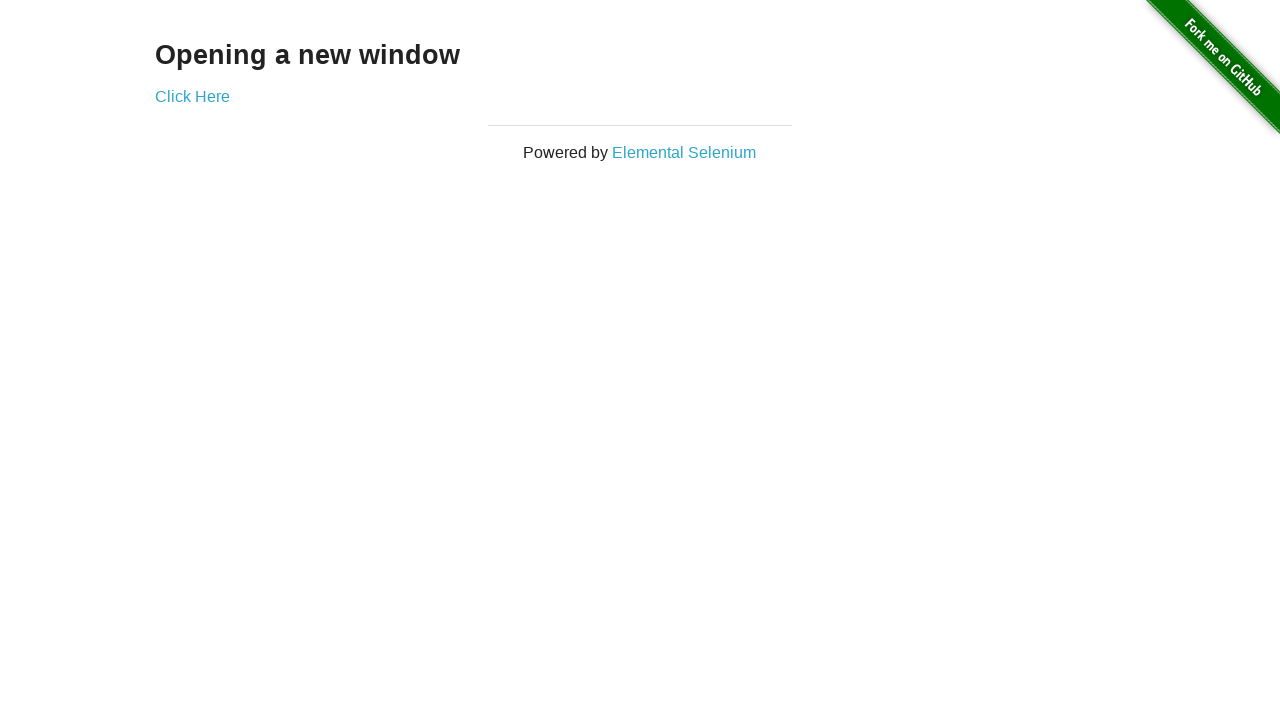

Clicked link that opens a new window at (192, 96) on .example a
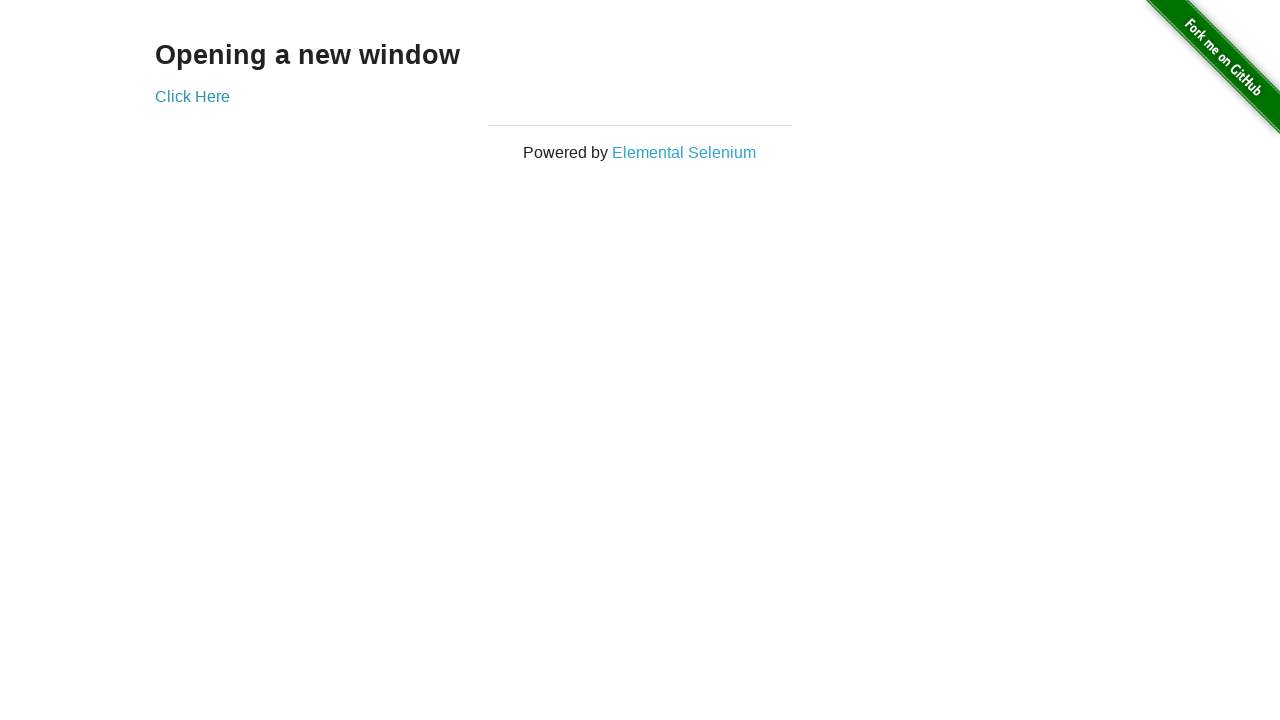

New window opened and captured
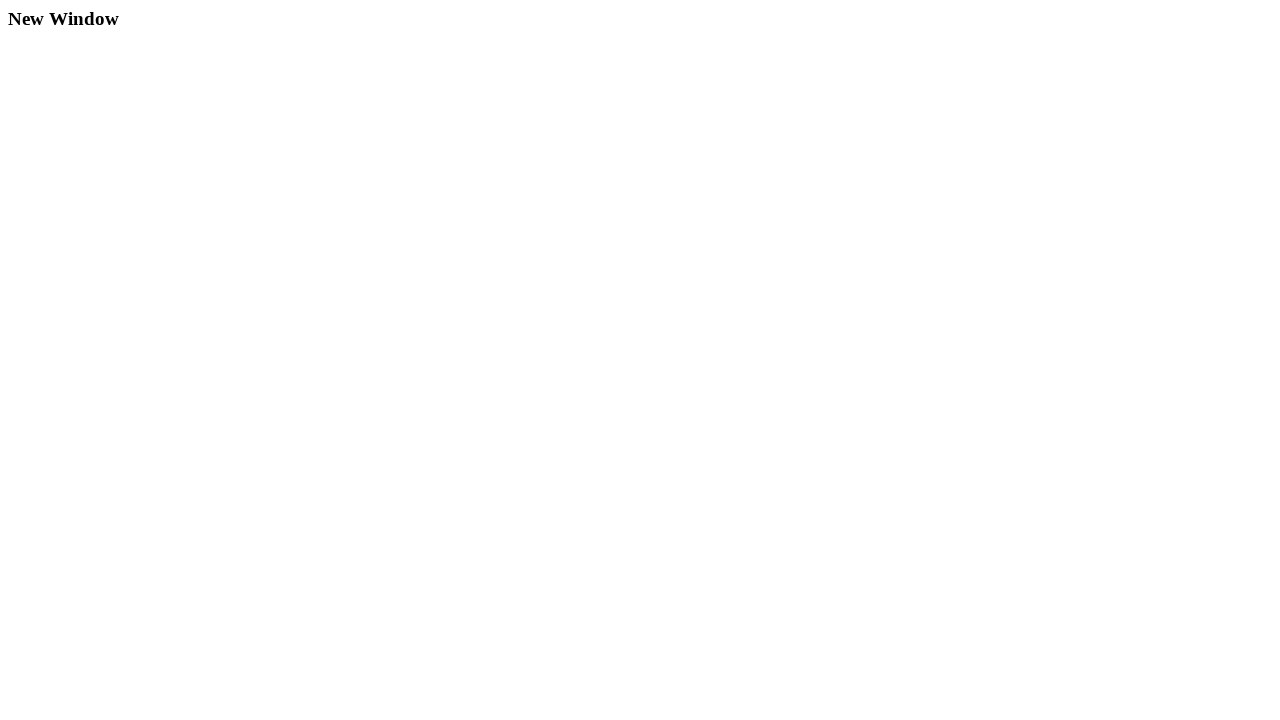

New window finished loading
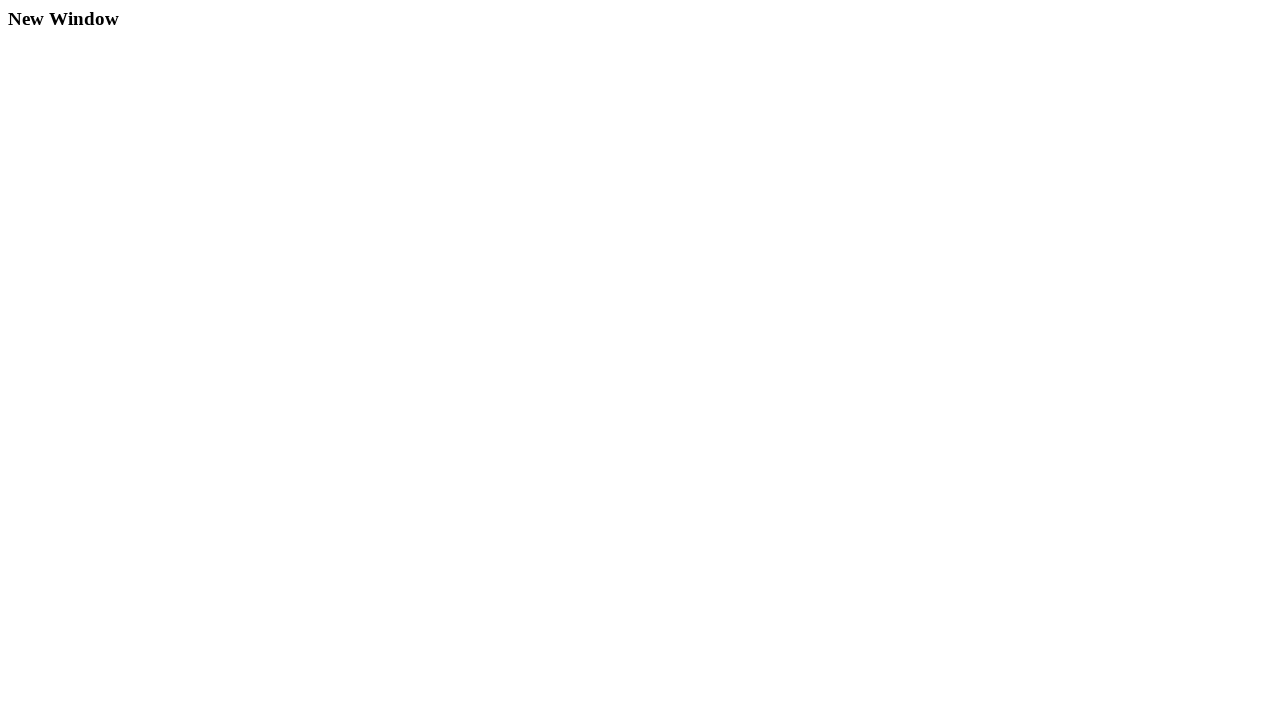

Verified first window title is not 'New Window'
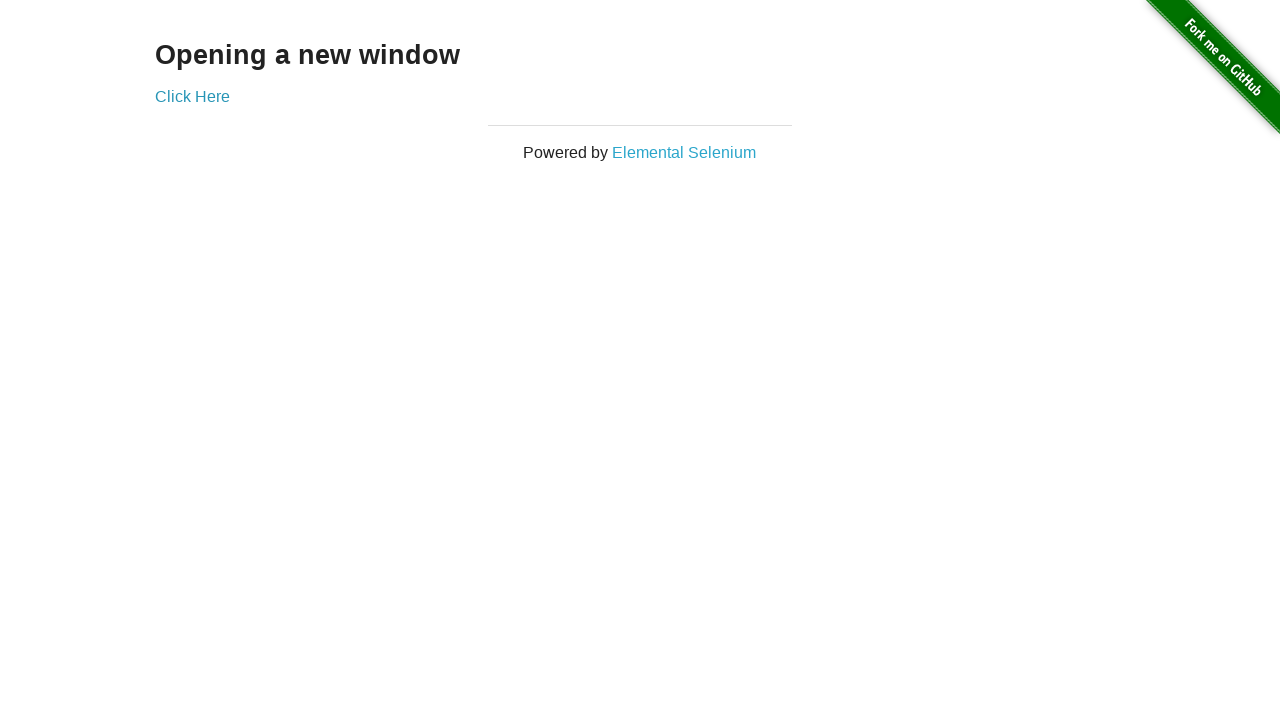

Verified new window title is 'New Window'
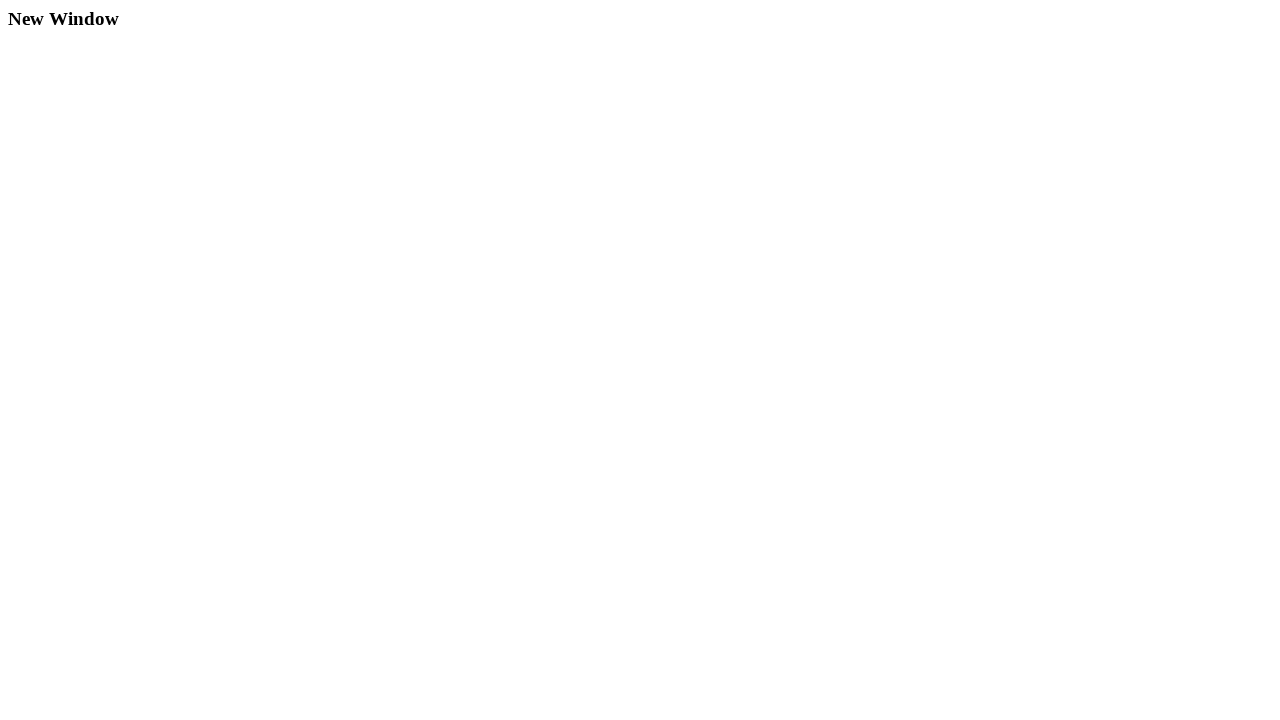

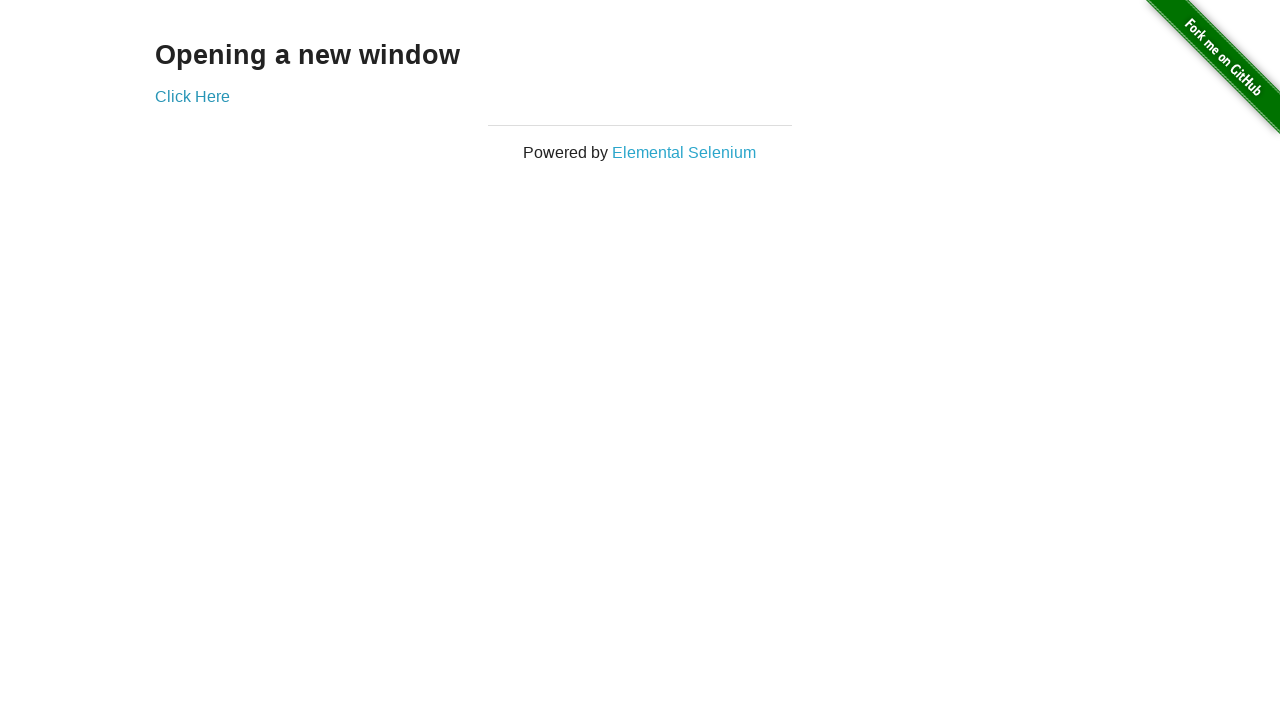